Tests handling multiple browser windows/tabs by clicking a link that opens a new window and switching to it

Starting URL: https://the-internet.herokuapp.com/windows

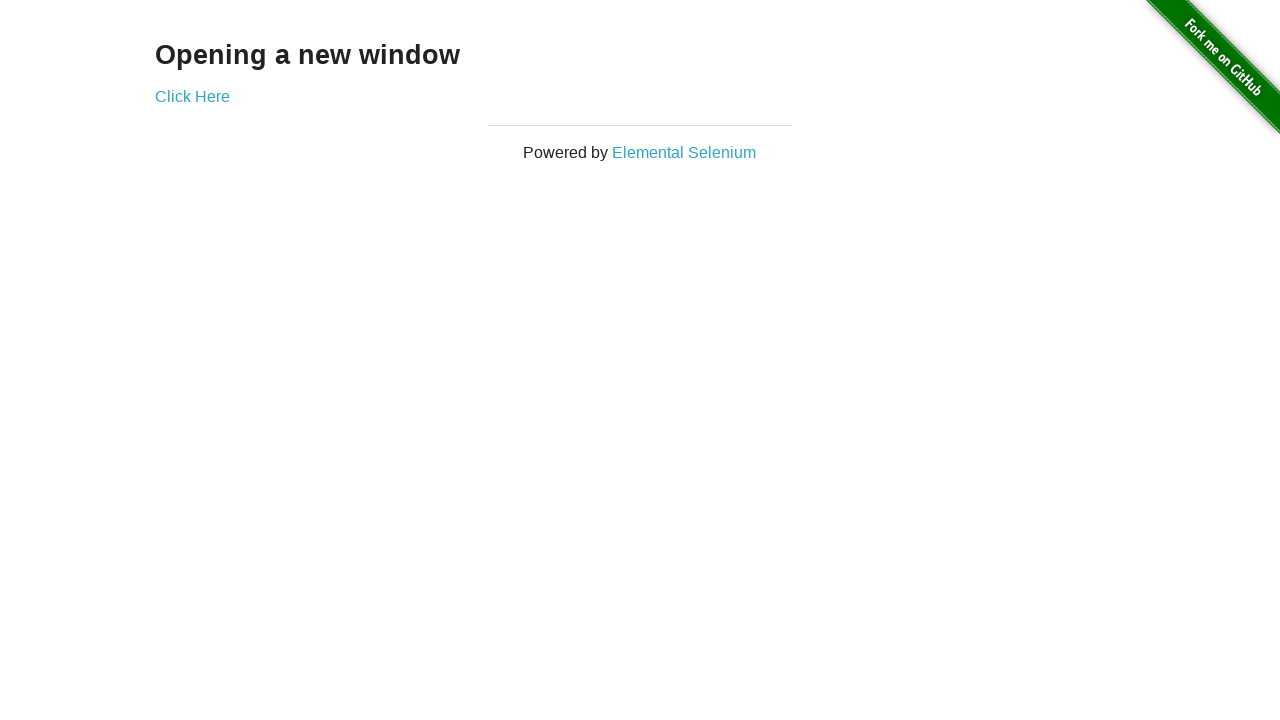

Clicked 'Click Here' link to open new window at (192, 96) on text=Click Here
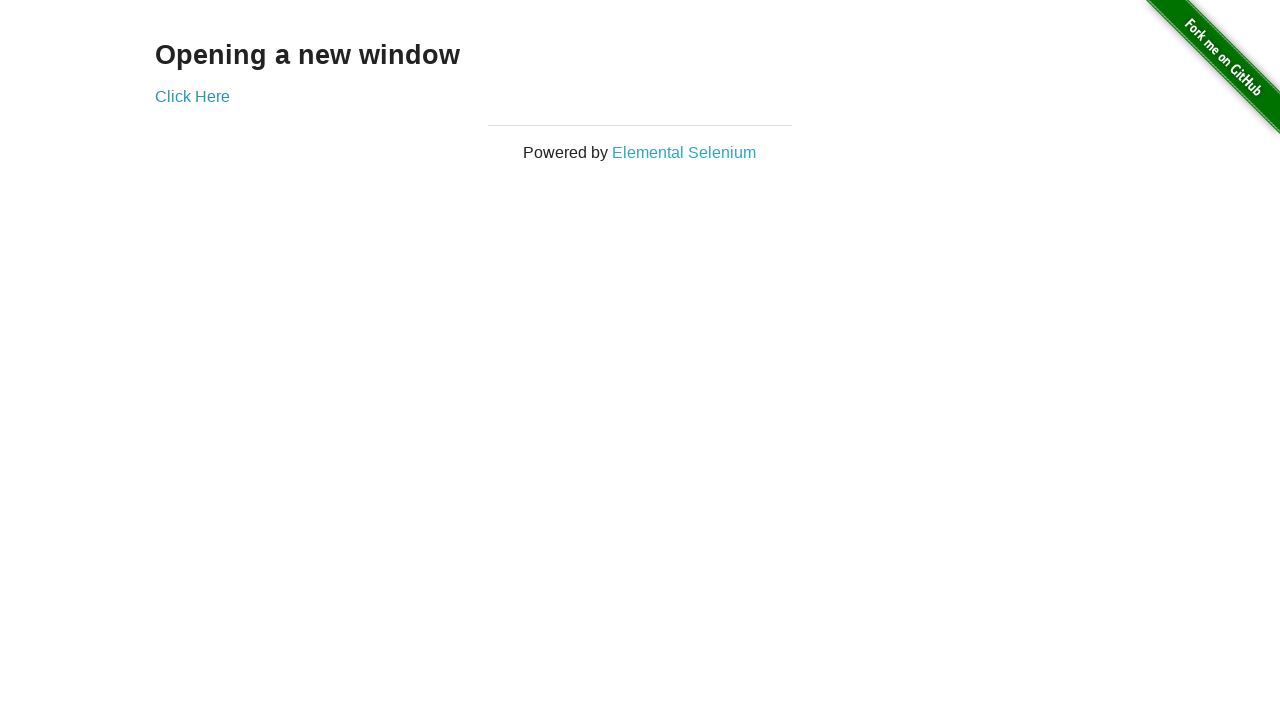

New window/tab opened and captured
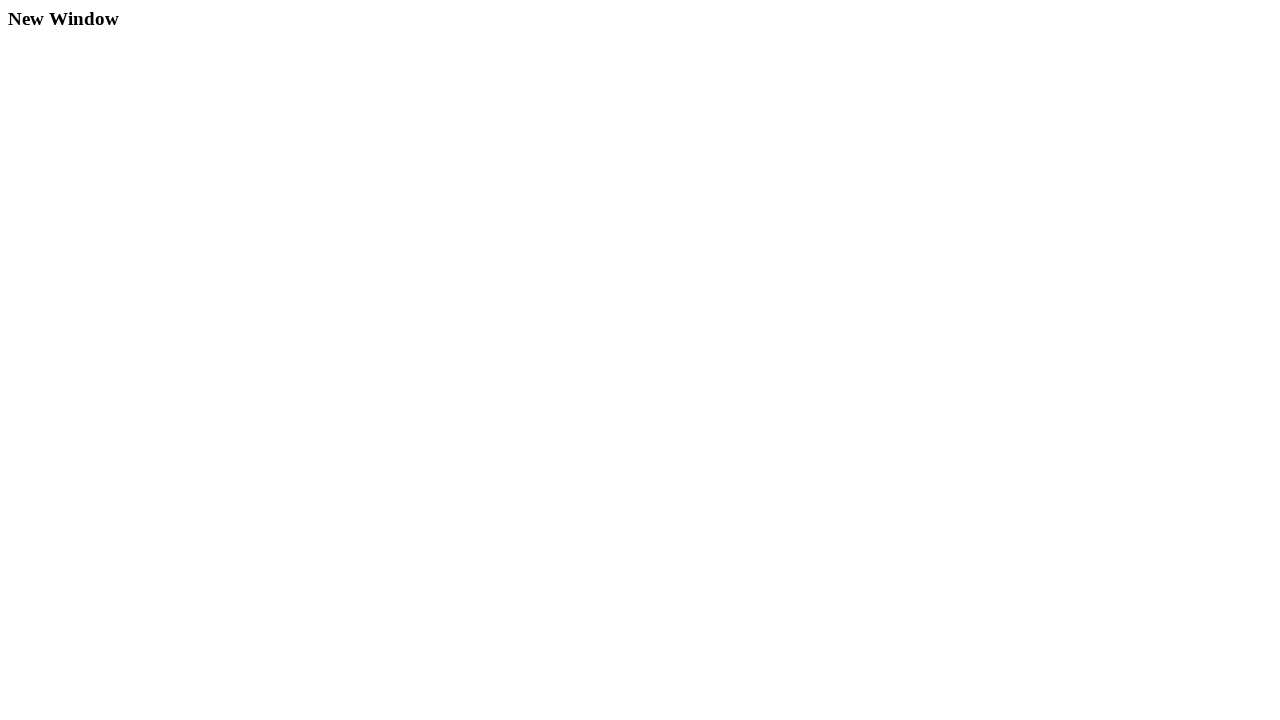

New page finished loading
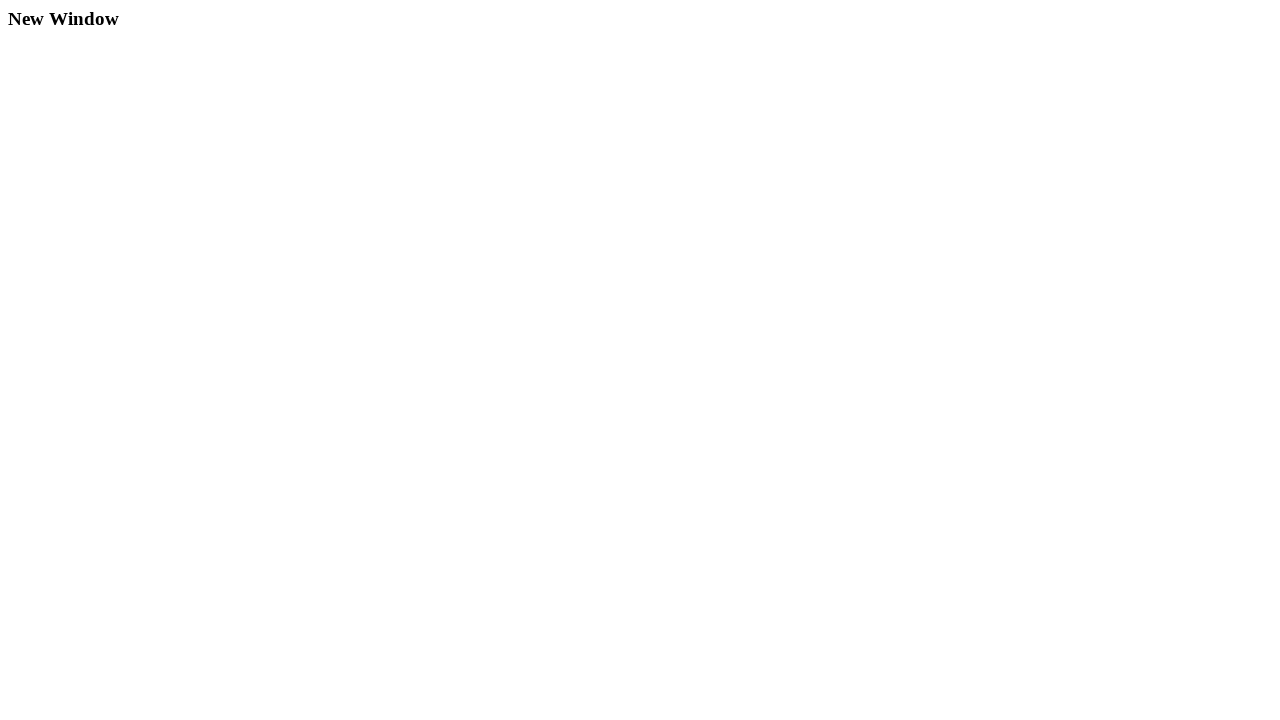

Verified new page title is 'New Window'
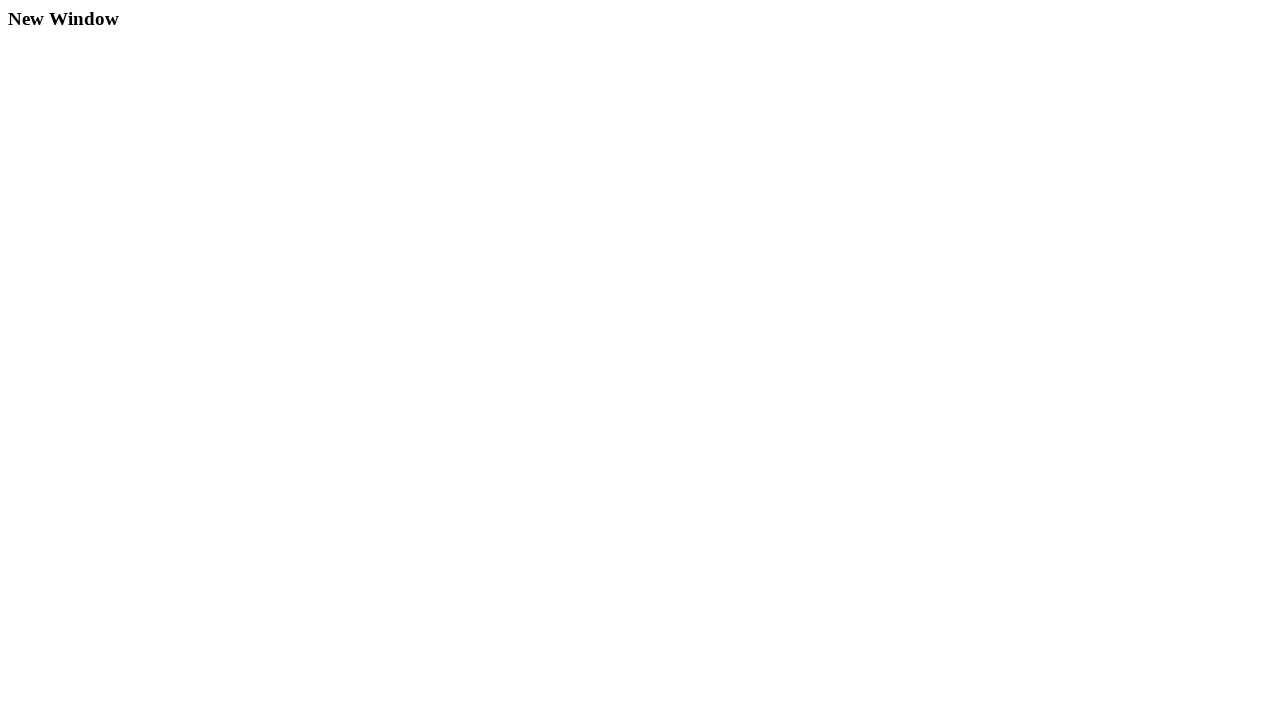

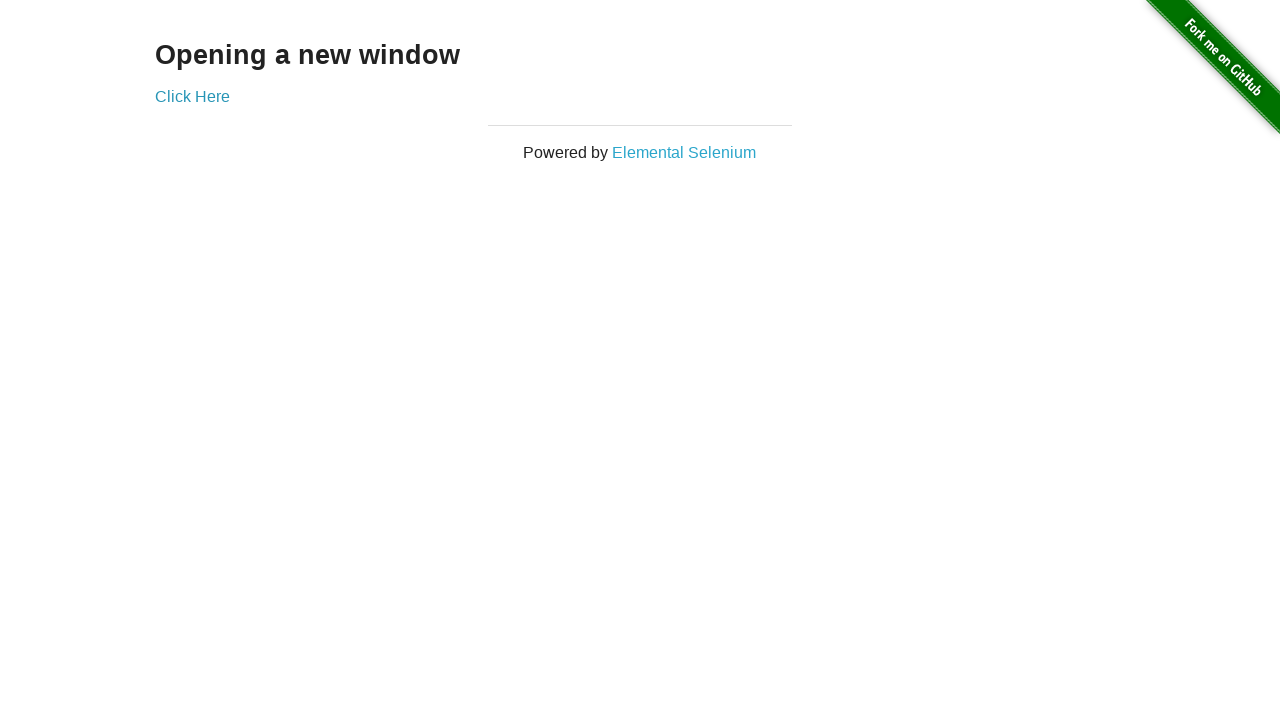